Tests alert handling functionality by triggering a timed alert button and accepting the alert when it appears

Starting URL: https://demoqa.com/alerts

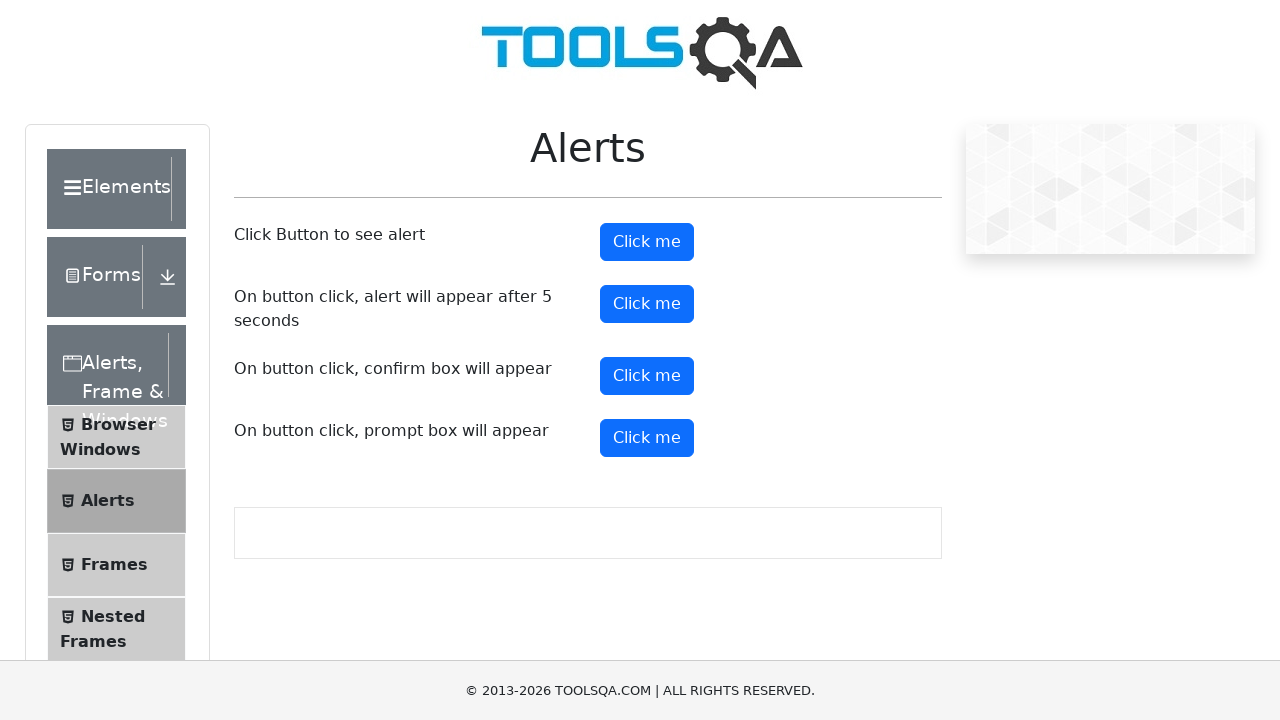

Clicked the timed alert button at (647, 304) on #timerAlertButton
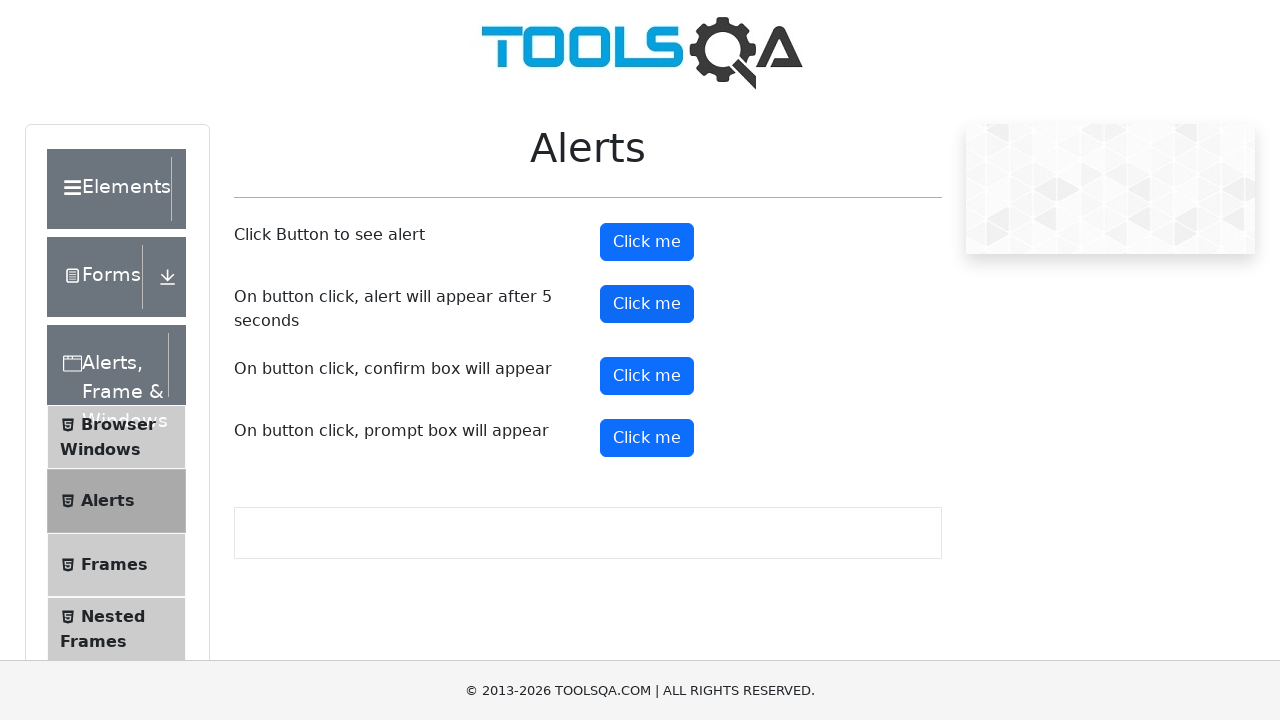

Waited 5 seconds for alert to appear
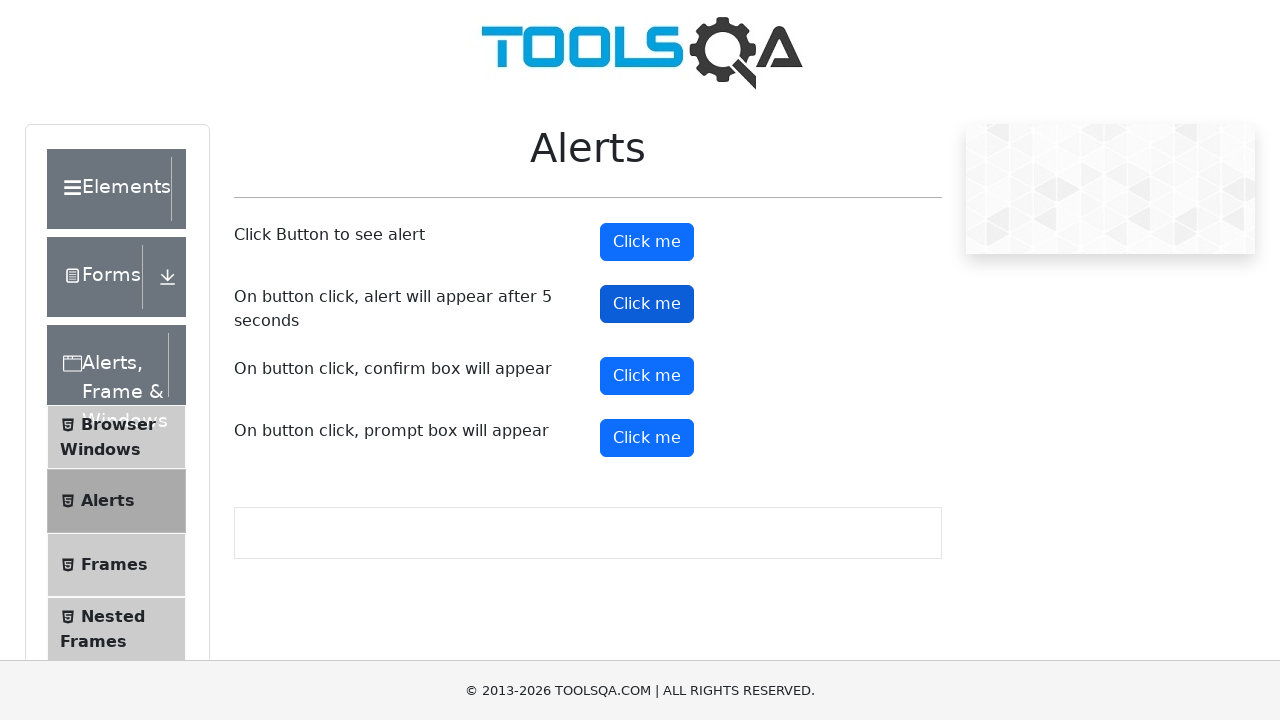

Set up dialog handler to accept the alert
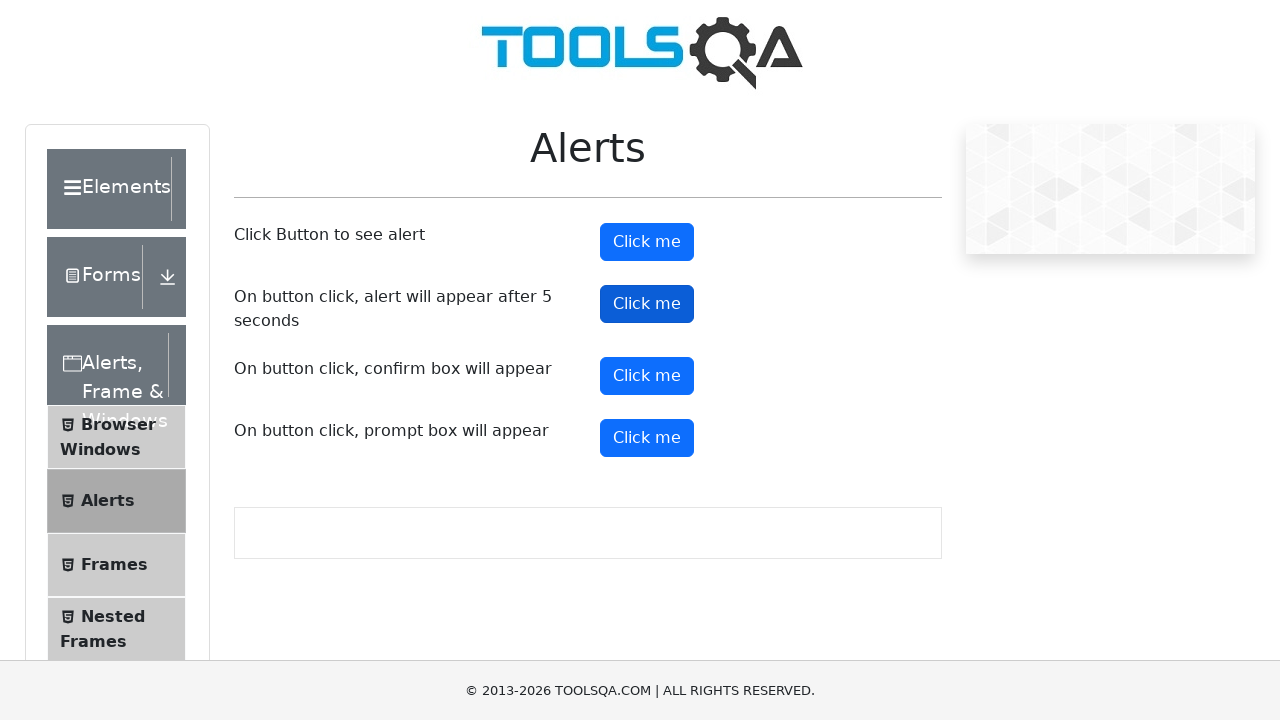

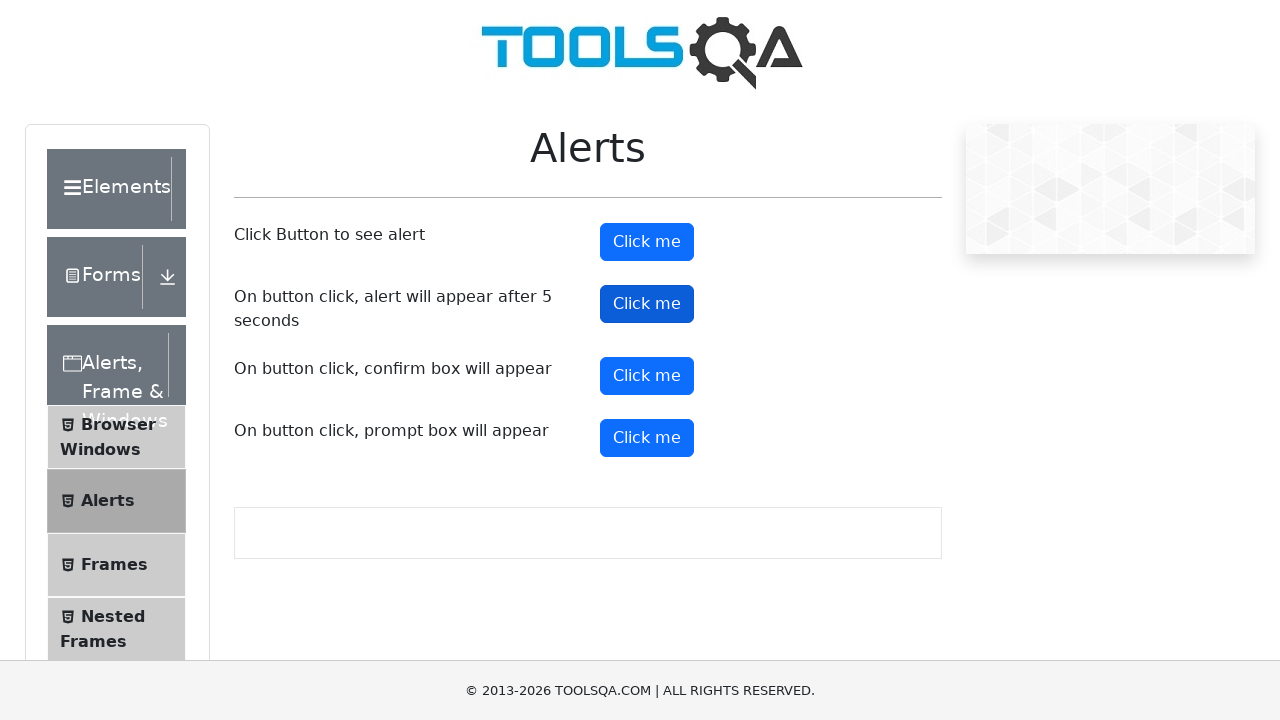